Tests explicit wait for "Hello World!" text to become visible after clicking start button

Starting URL: http://the-internet.herokuapp.com/dynamic_loading/2

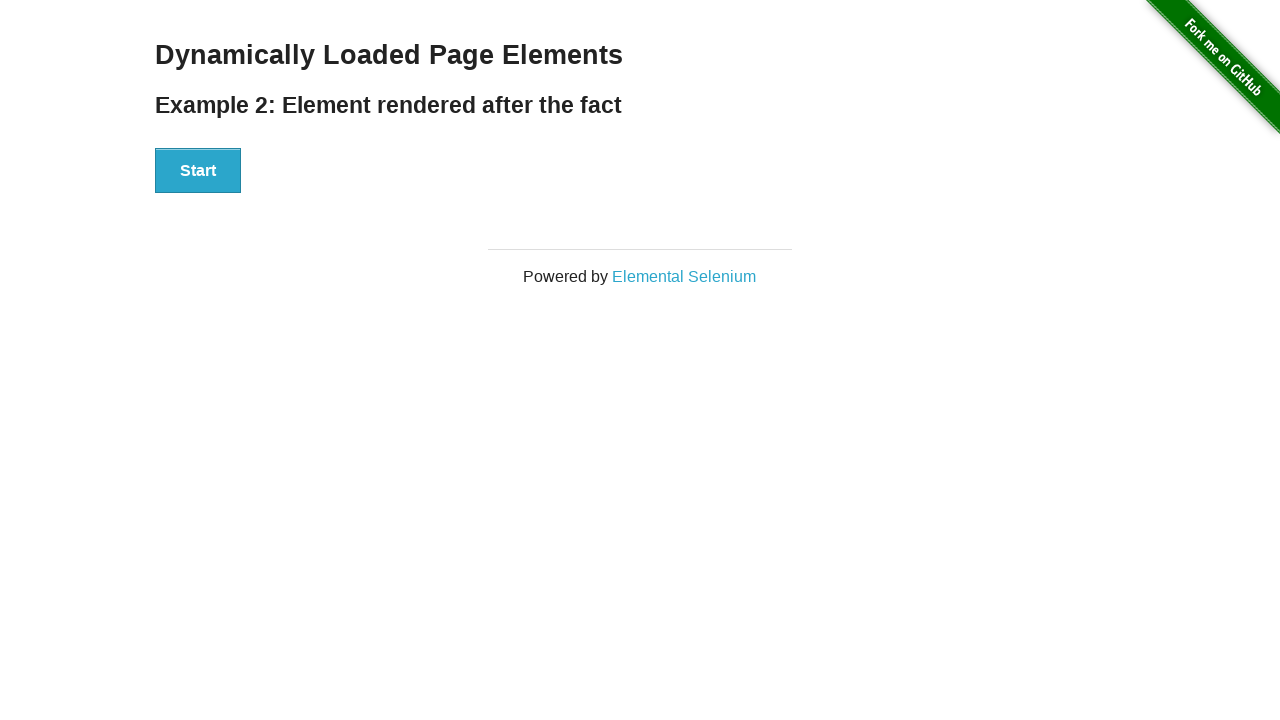

Navigated to dynamic loading page
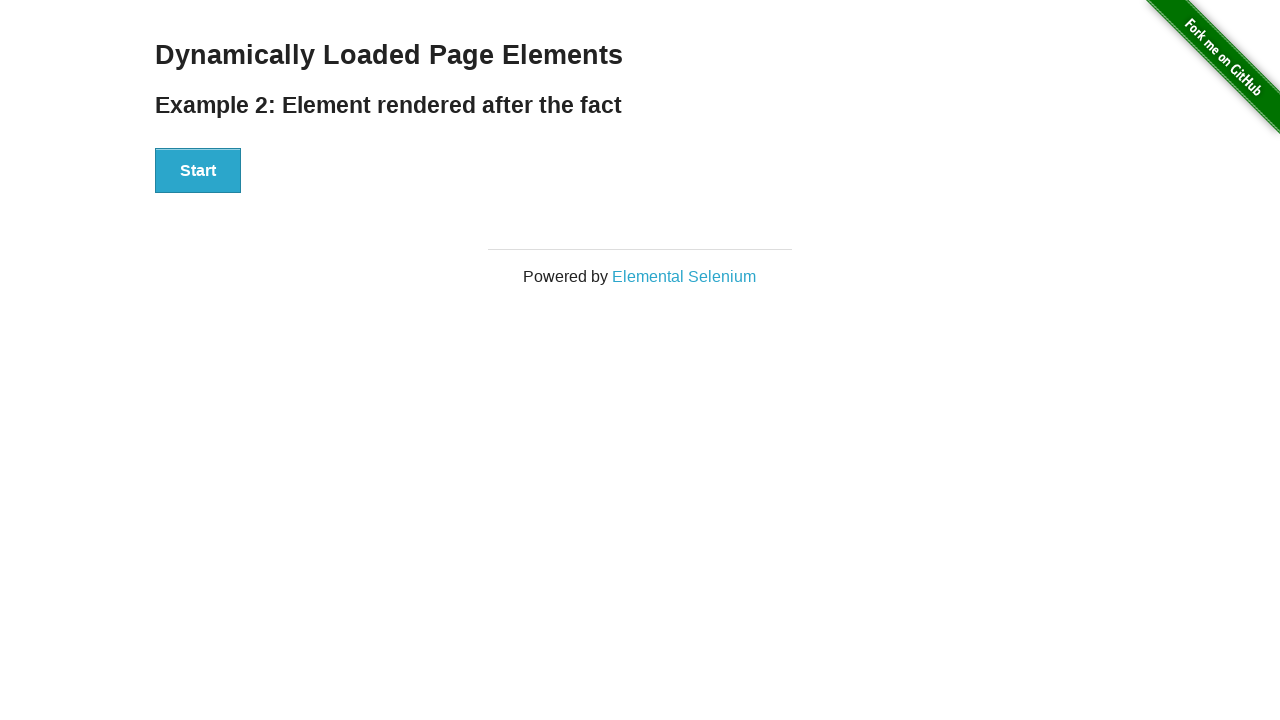

Clicked Start button at (198, 171) on xpath=//button[text()='Start']
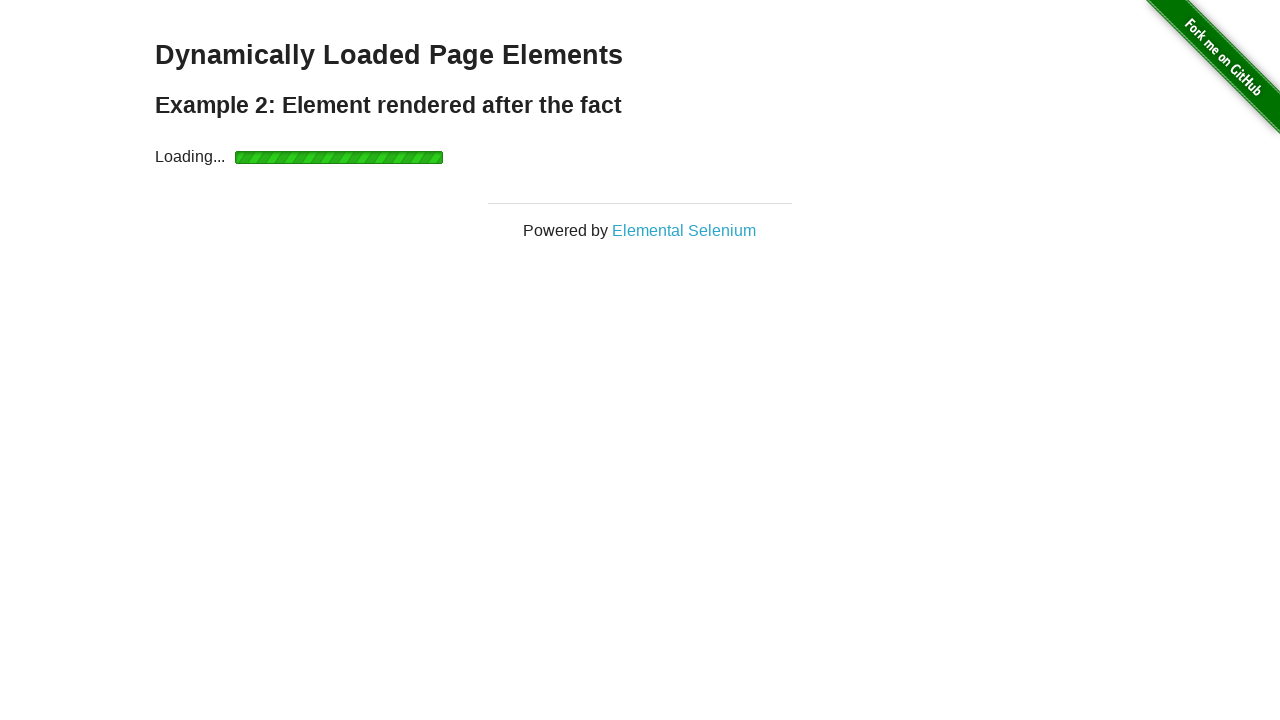

Hello World! text became visible
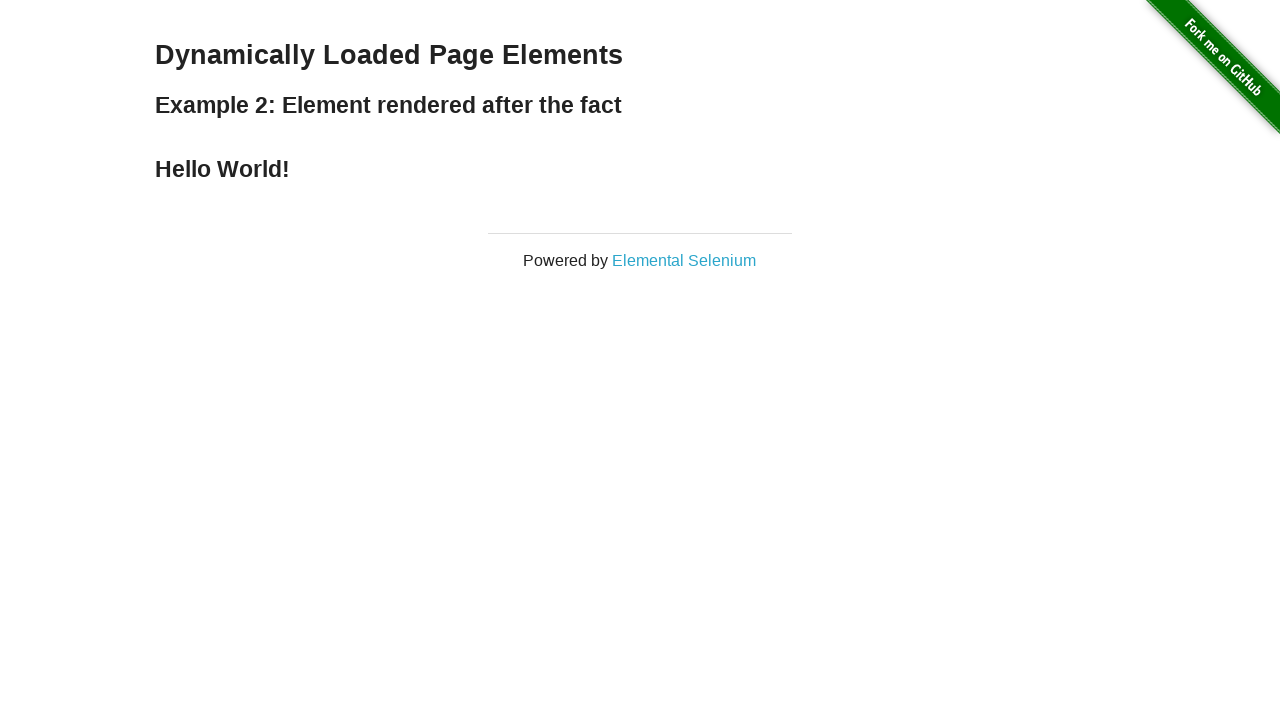

Verified Hello World! text content is correct
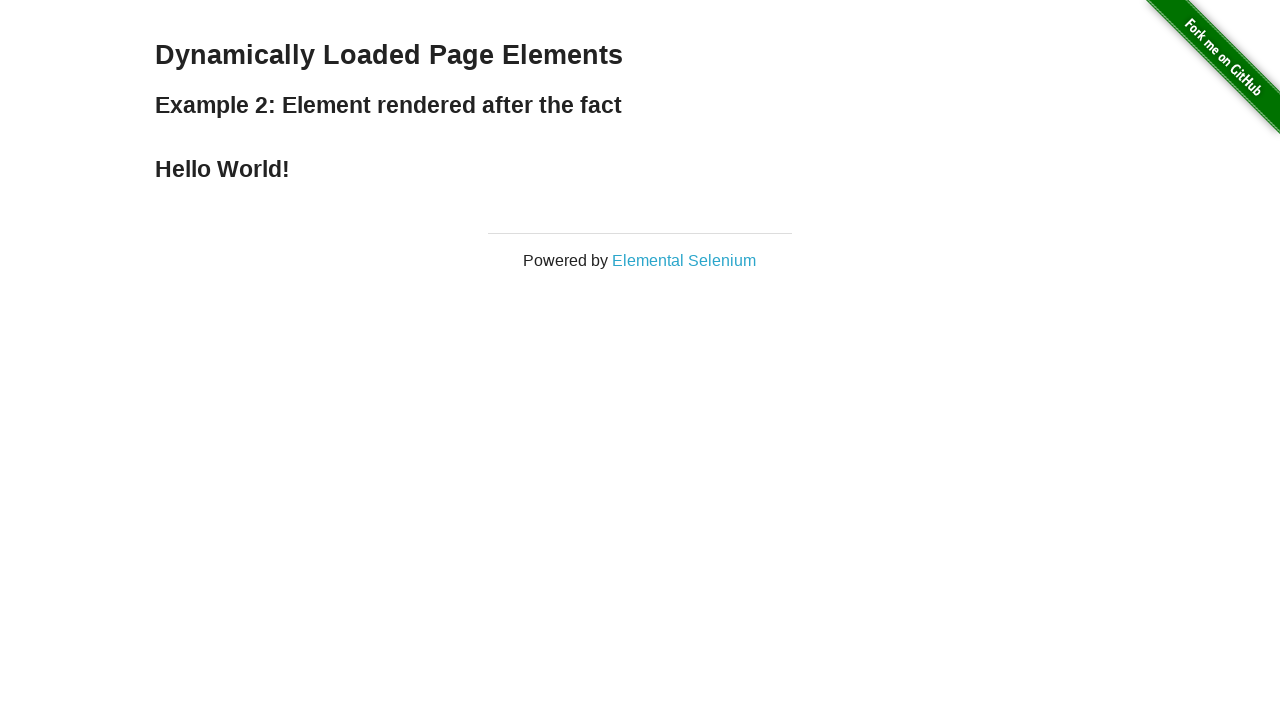

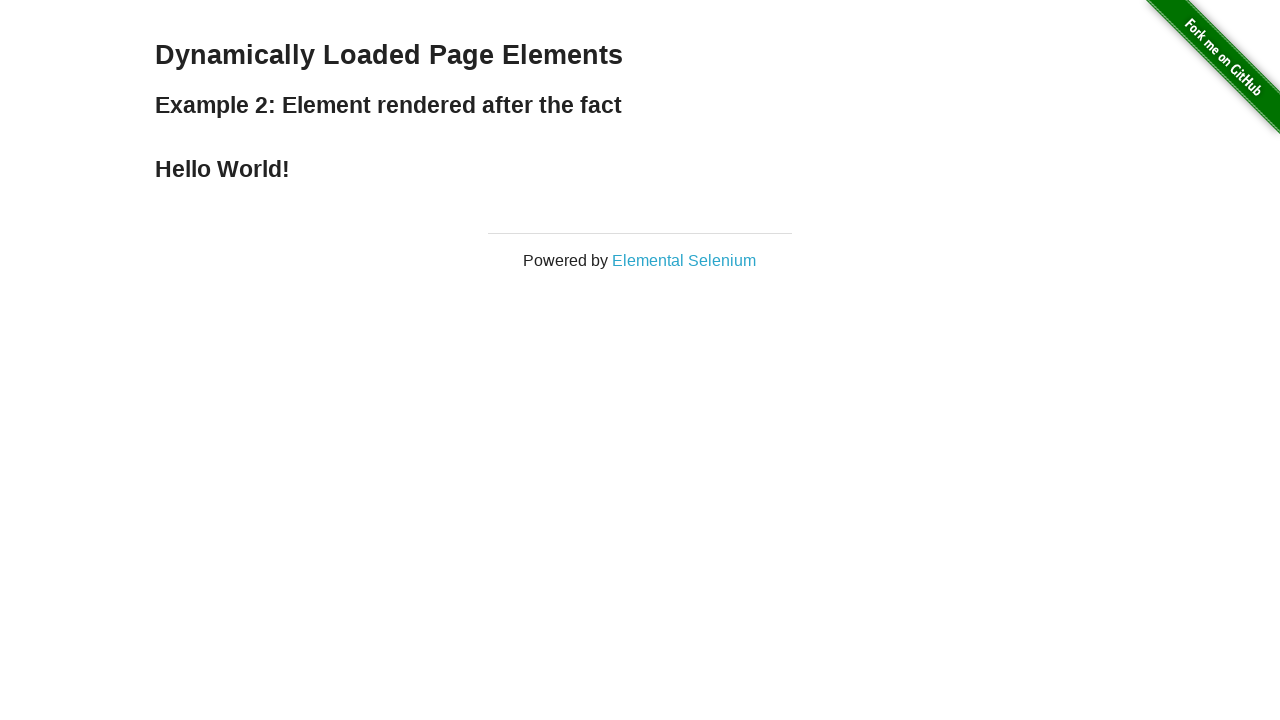